Navigates to HerokuApp homepage and clicks on the Checkboxes link

Starting URL: https://the-internet.herokuapp.com

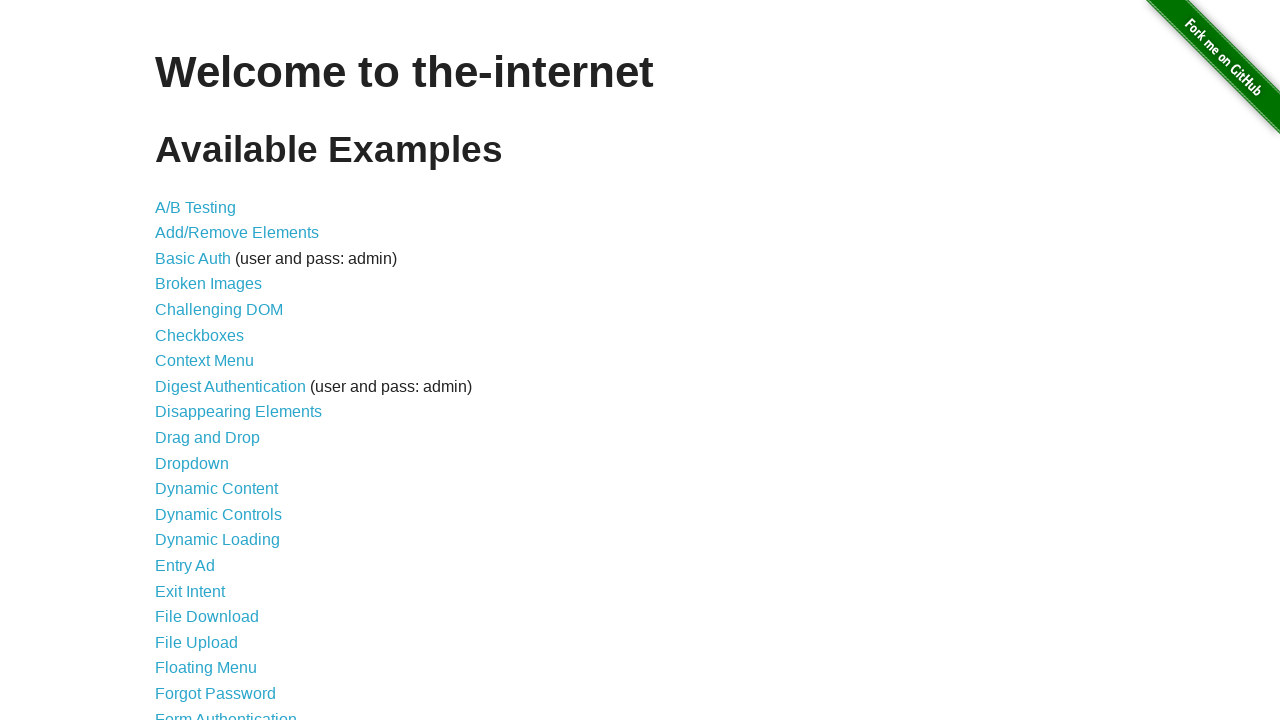

Clicked on the Checkboxes link at (200, 335) on [href="/checkboxes"]
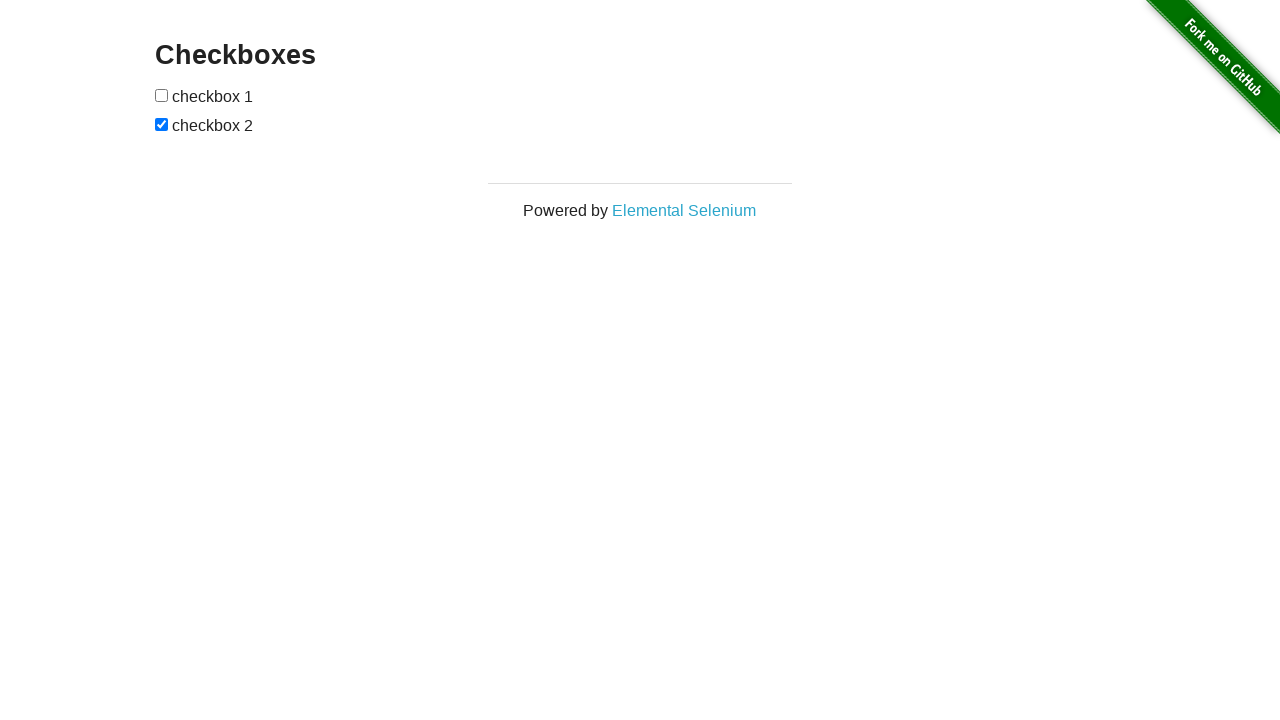

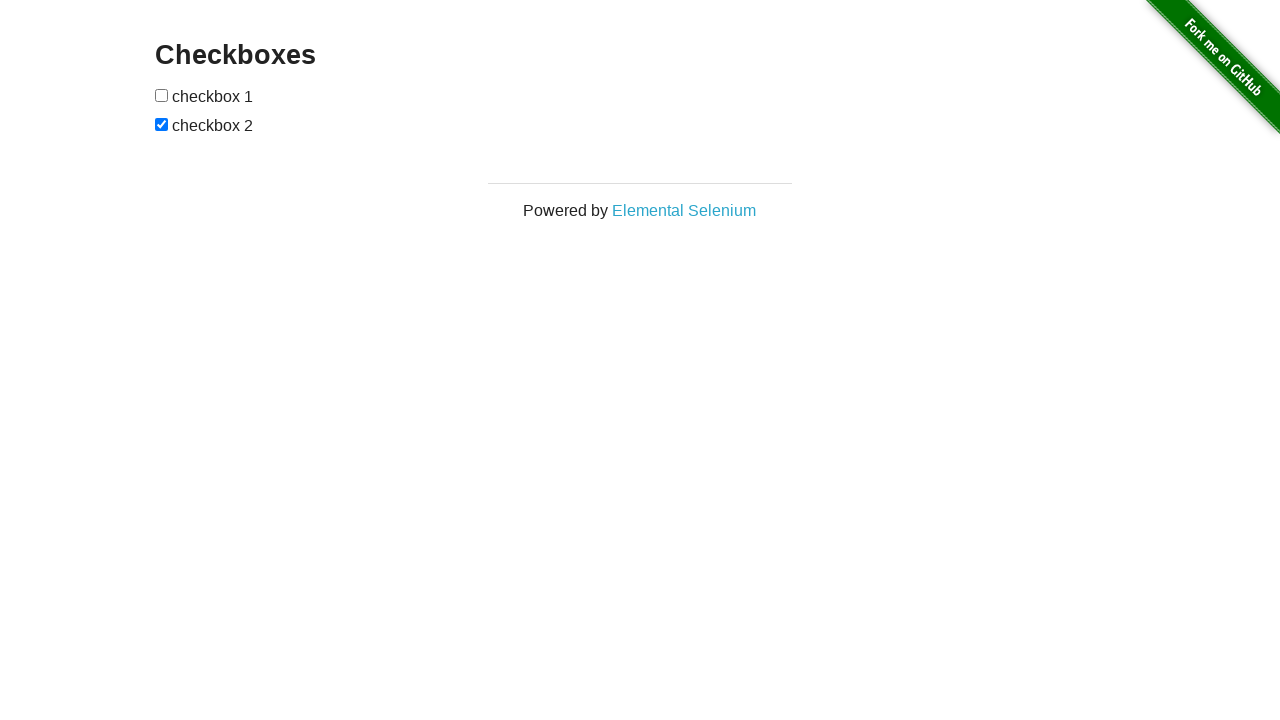